Tests mouse hover and click interaction by moving to and clicking on the Resizable link

Starting URL: https://jqueryui.com/

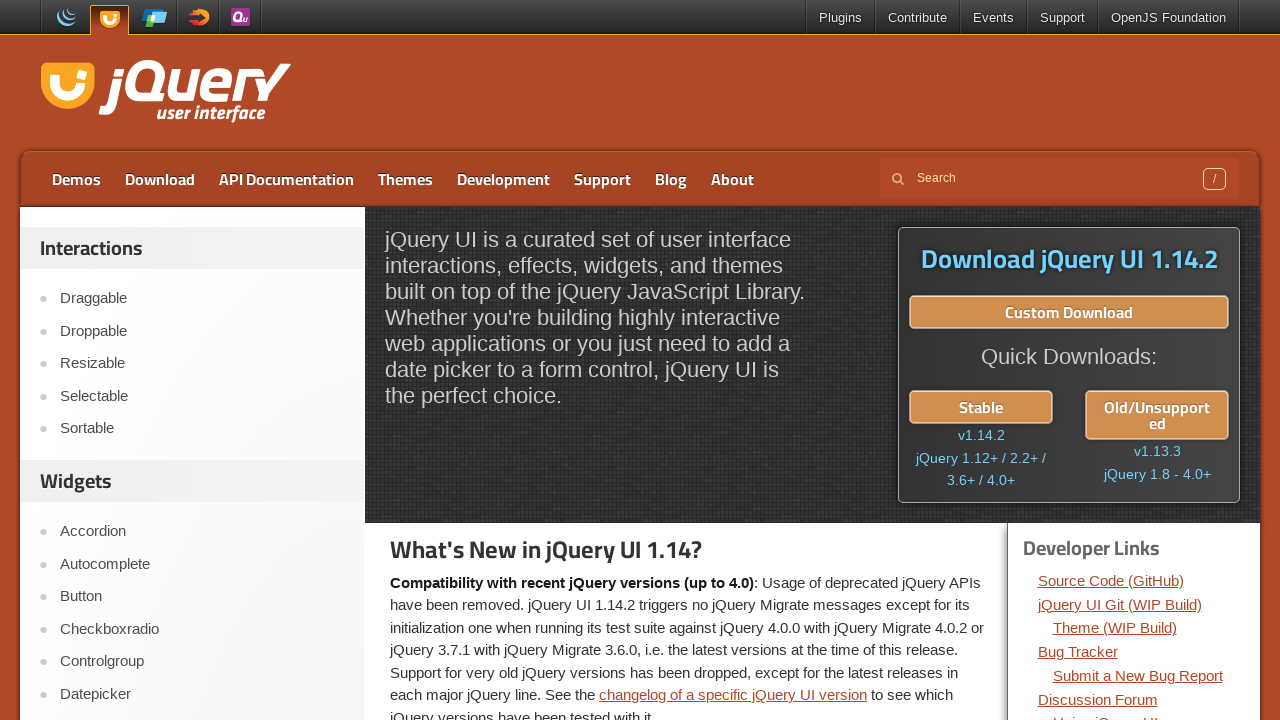

Navigated to jQuery UI homepage
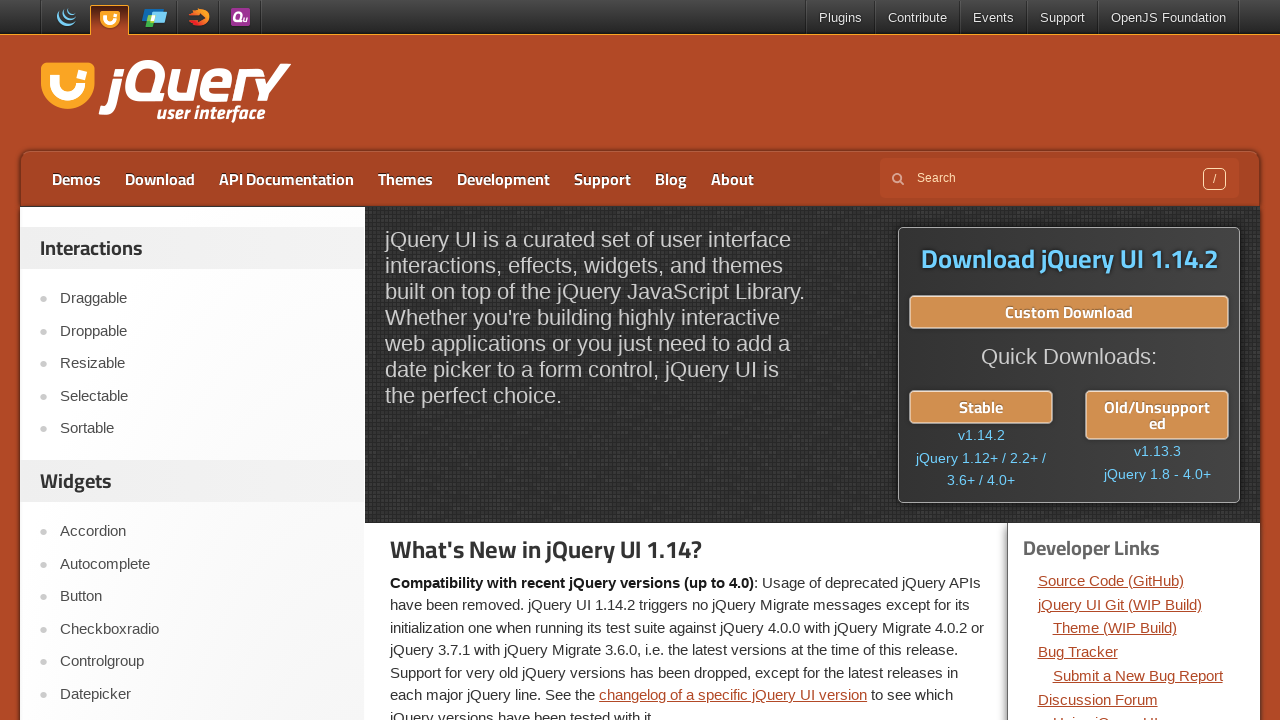

Hovered over the Resizable link at (202, 364) on text=Resizable
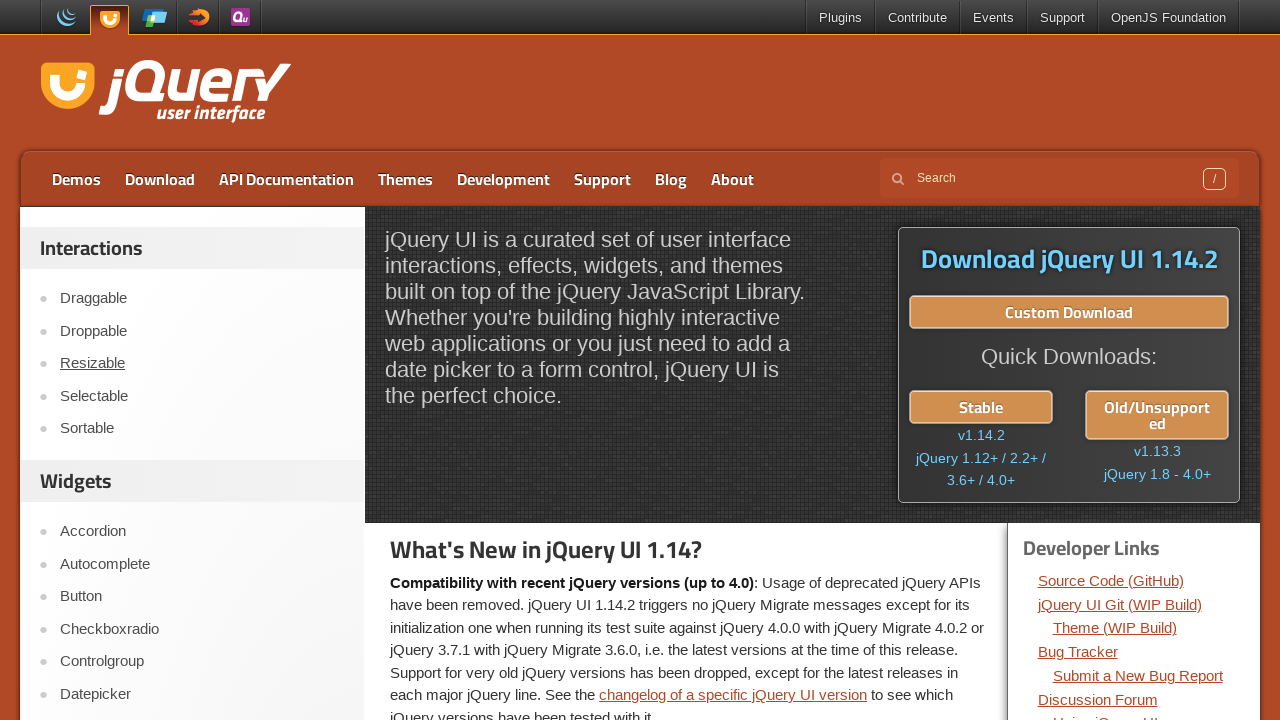

Clicked on the Resizable link at (202, 364) on text=Resizable
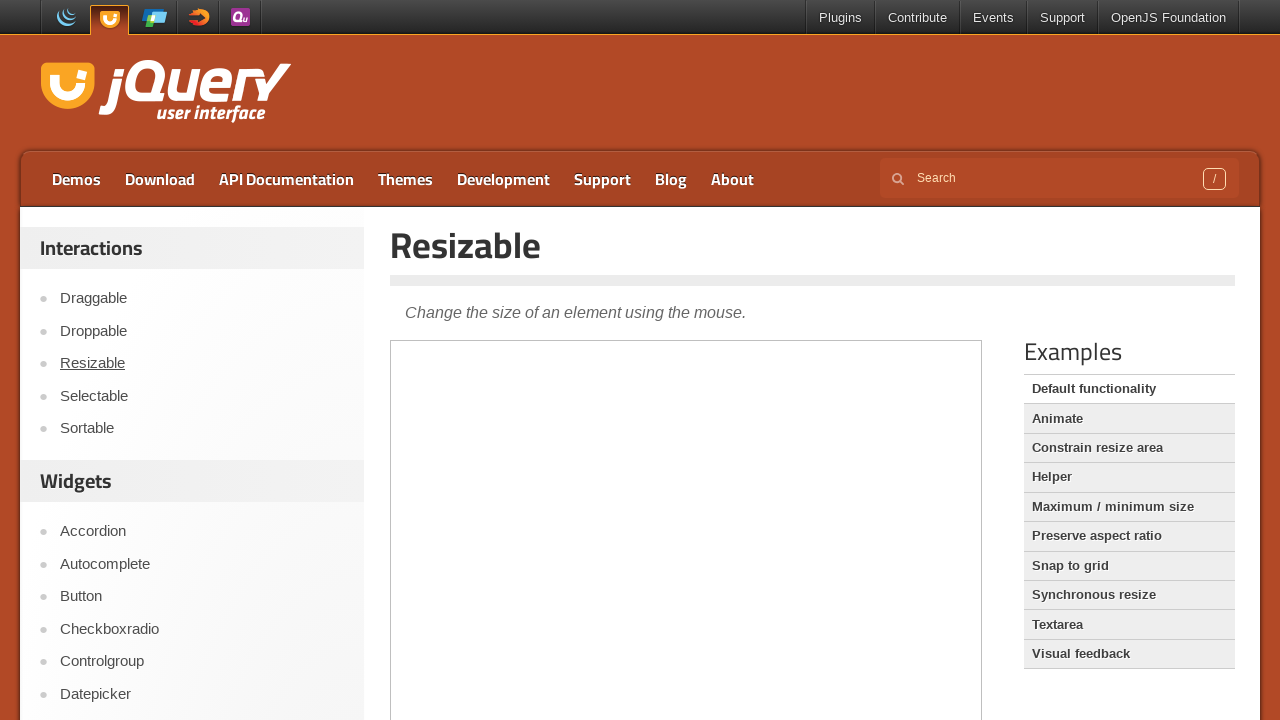

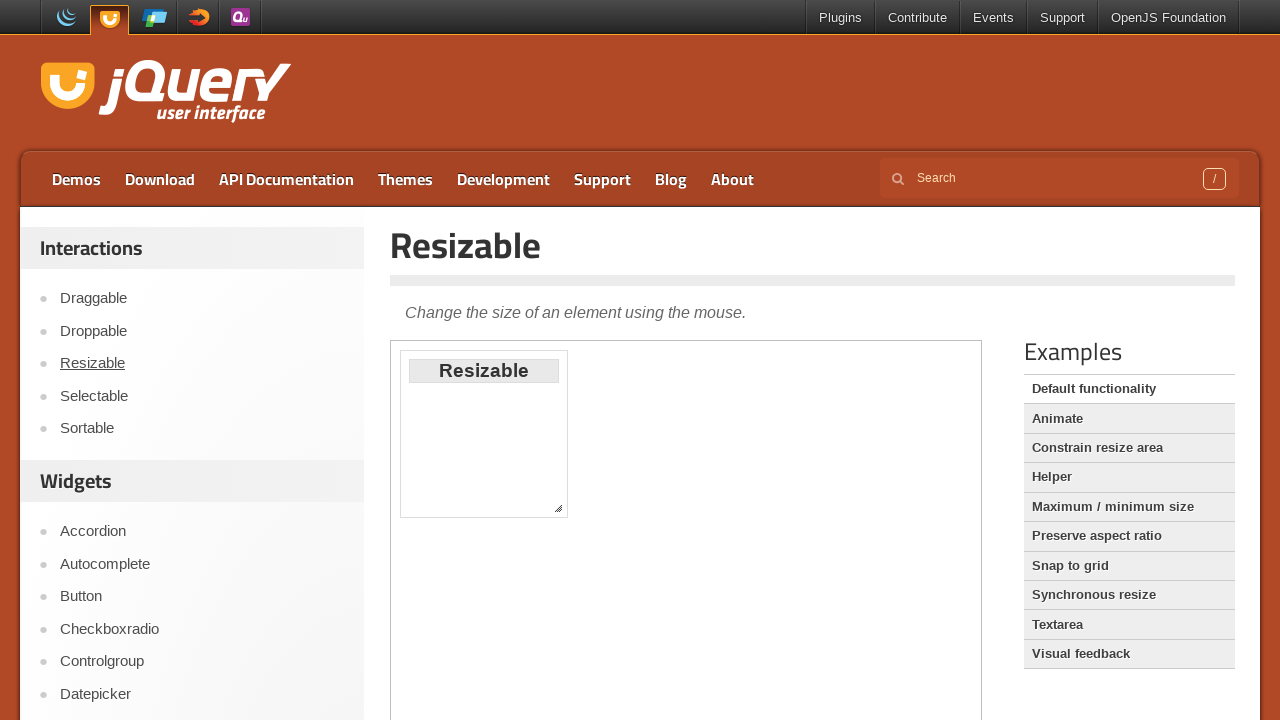